Verifies that the login page loads correctly by checking the page title

Starting URL: https://opensource-demo.orangehrmlive.com/web/index.php/auth/login

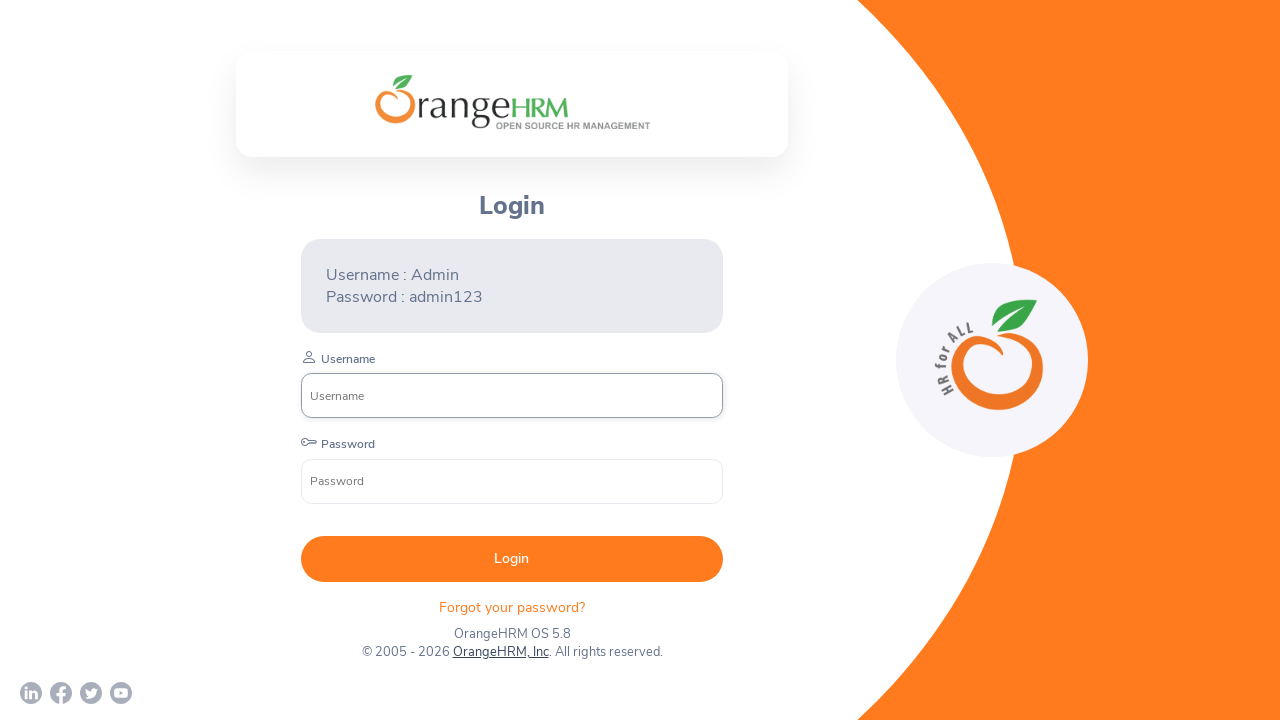

Waited for page to reach domcontentloaded state
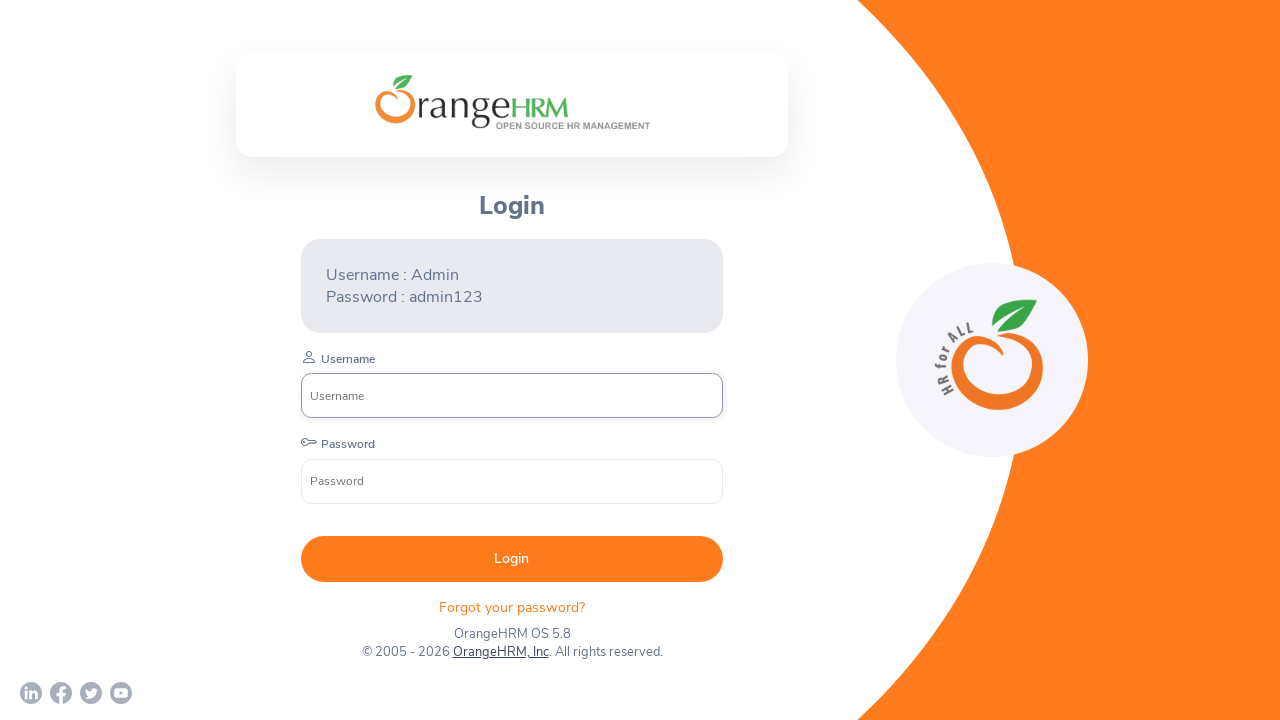

Retrieved page title: 'OrangeHRM'
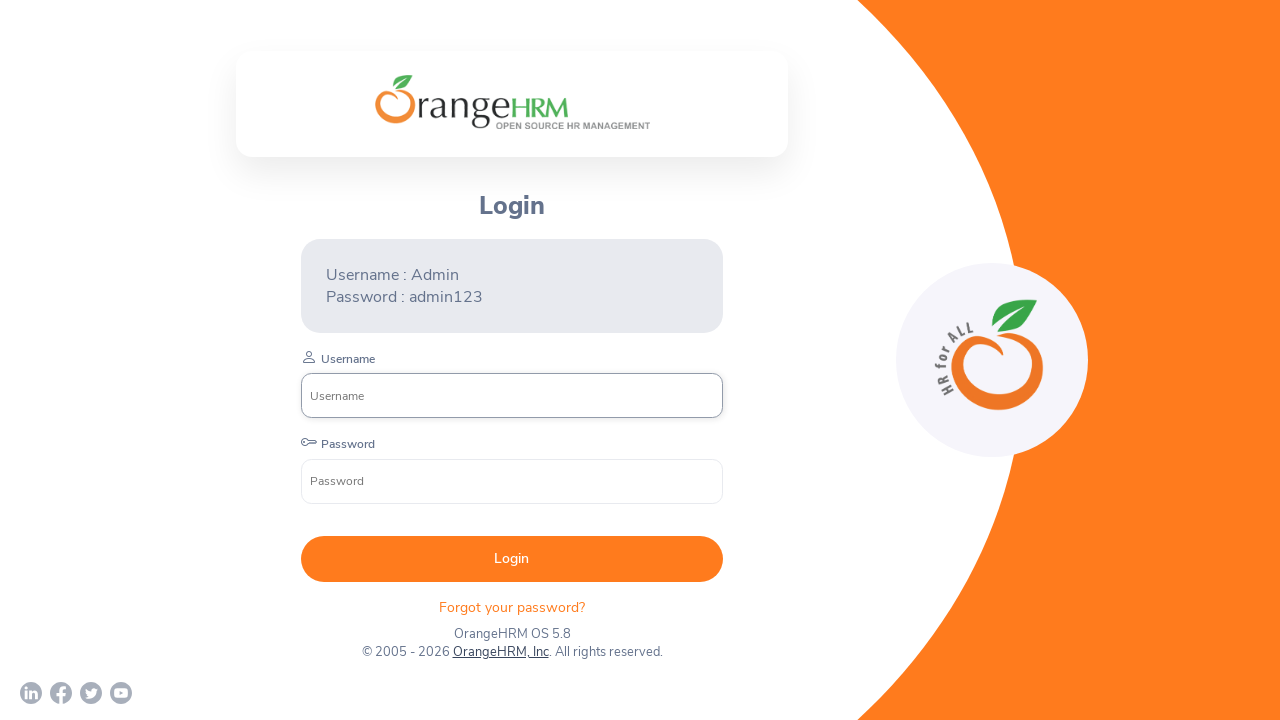

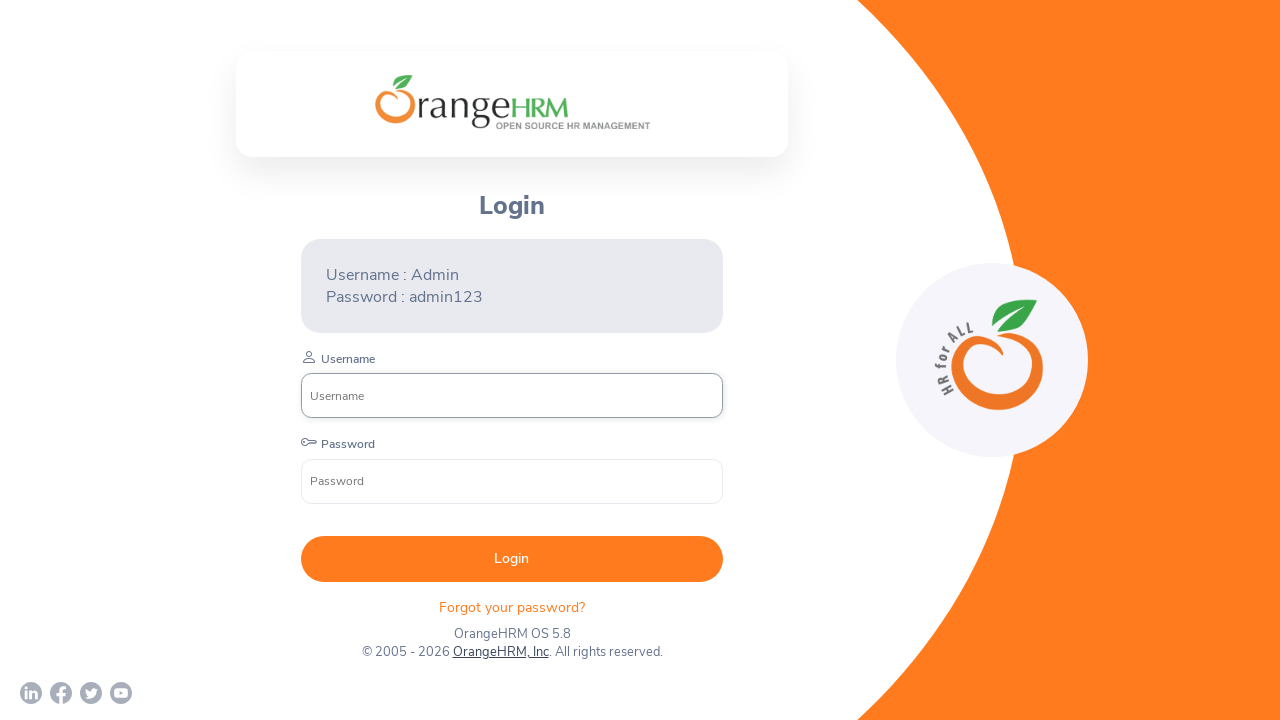